Tests triangle classifier with non-numeric first input (a, 1, 2) expecting an error for side 1

Starting URL: https://testpages.eviltester.com/styled/apps/triangle/triangle001.html

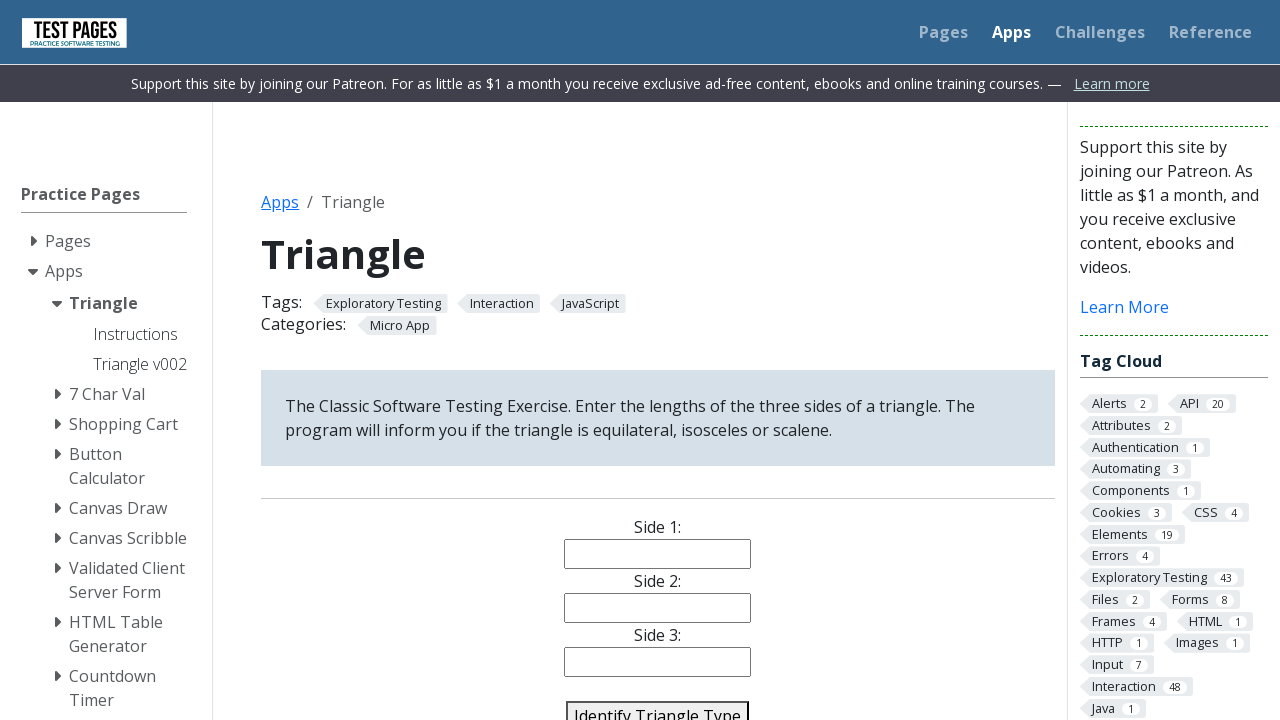

Cleared side 1 input field on #side1
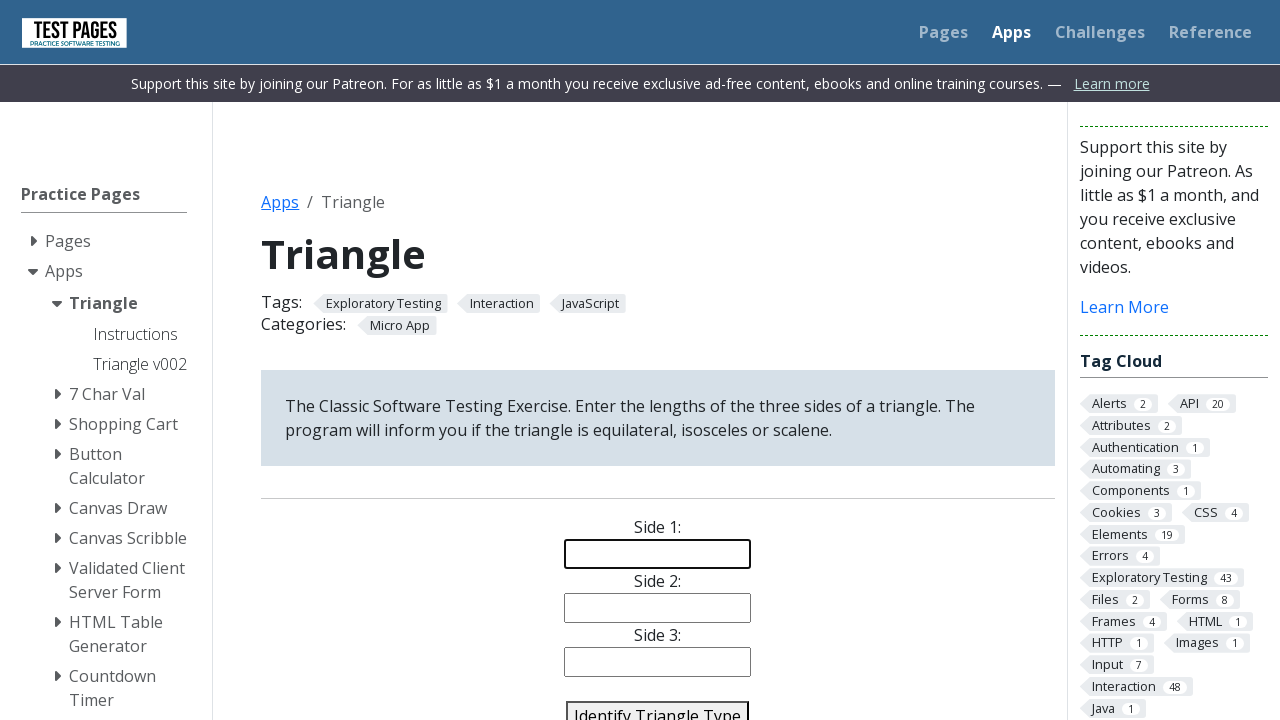

Cleared side 2 input field on #side2
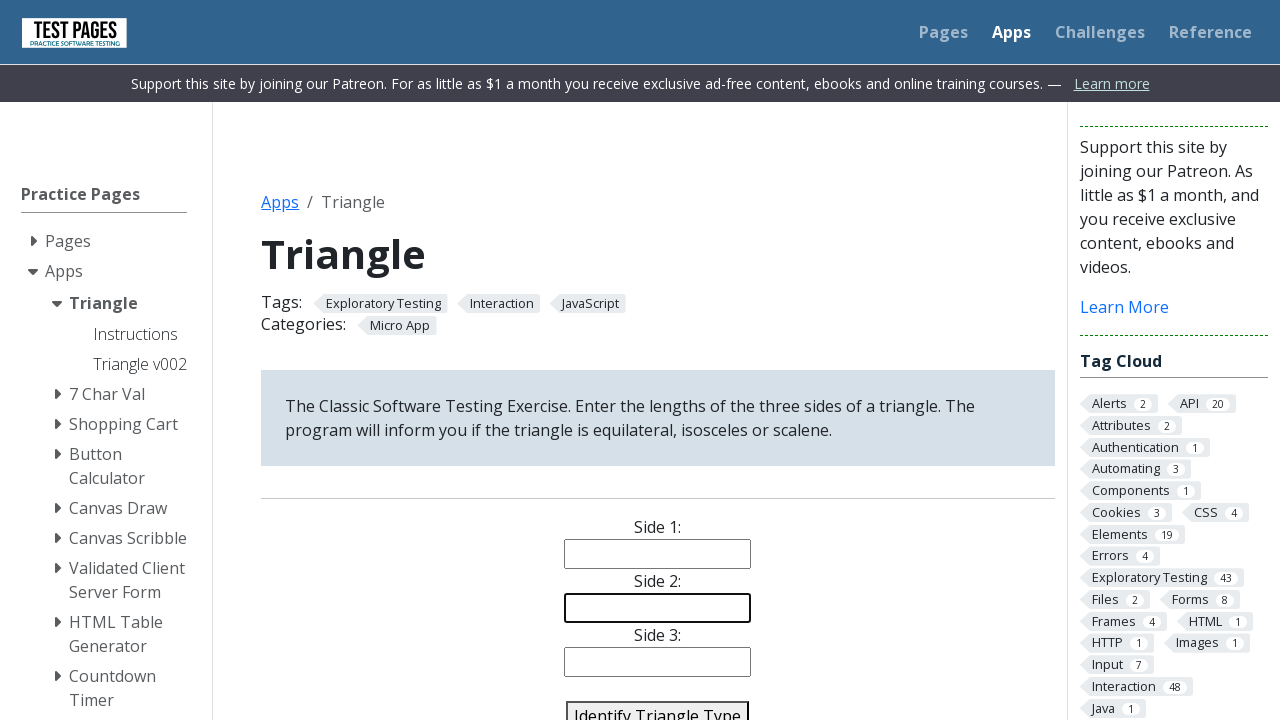

Cleared side 3 input field on #side3
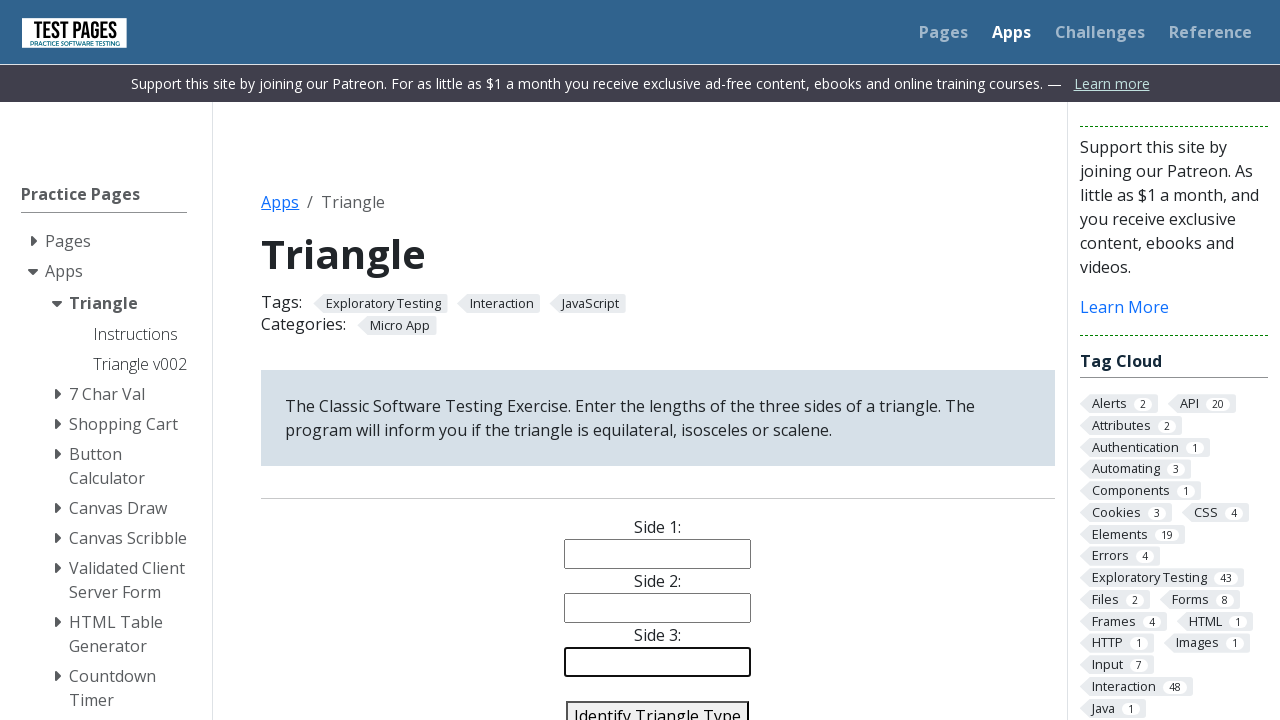

Filled side 1 with non-numeric value 'a' on #side1
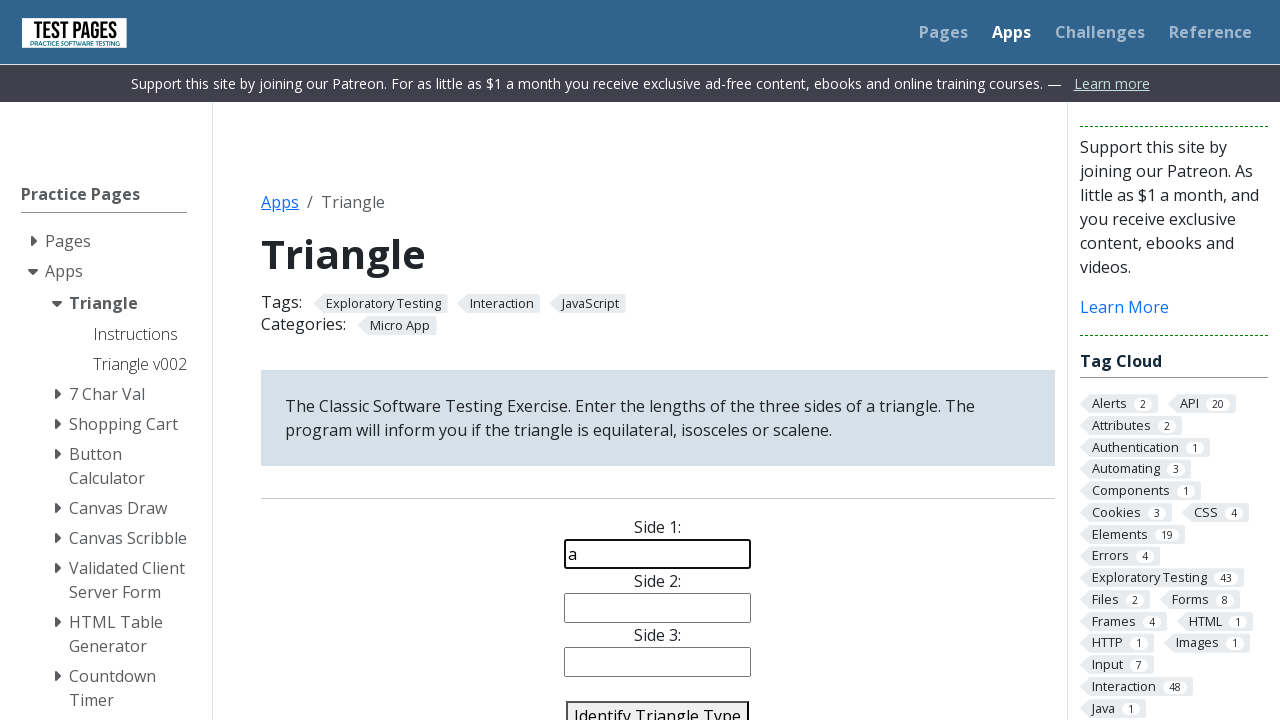

Filled side 2 with value '1' on #side2
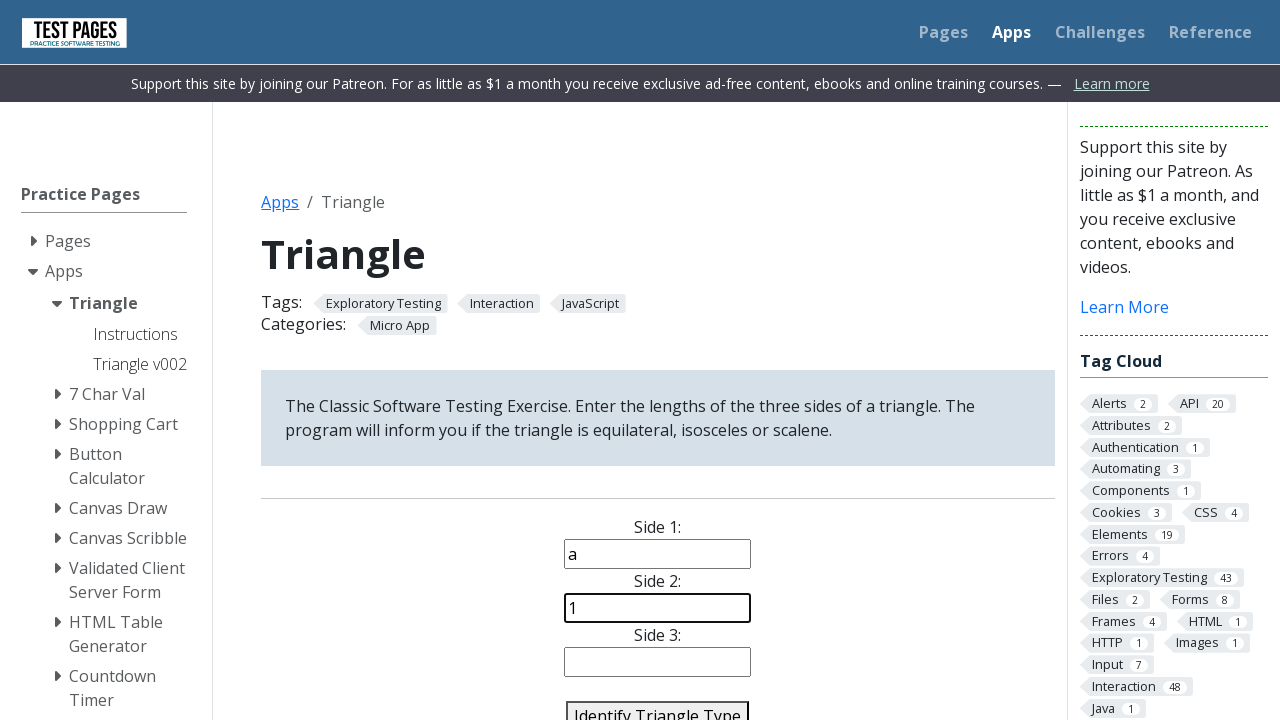

Filled side 3 with value '2' on #side3
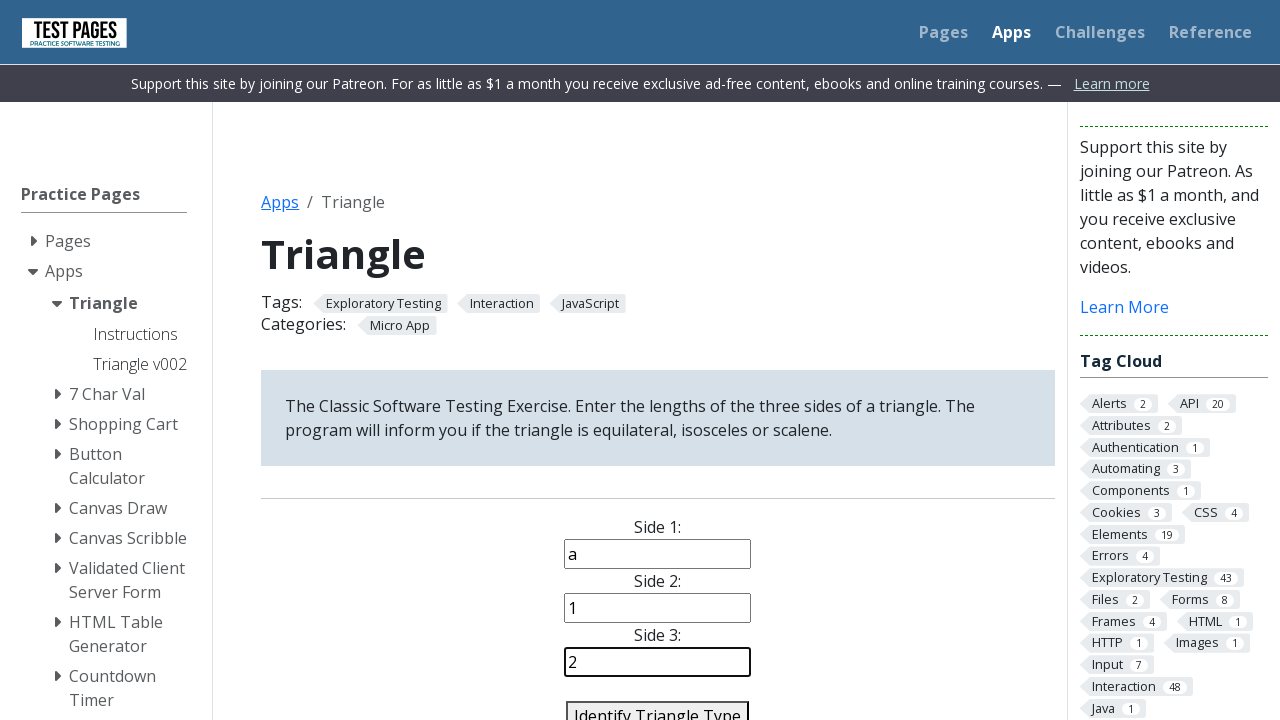

Clicked calculate button to classify triangle at (658, 705) on #identify-triangle-action
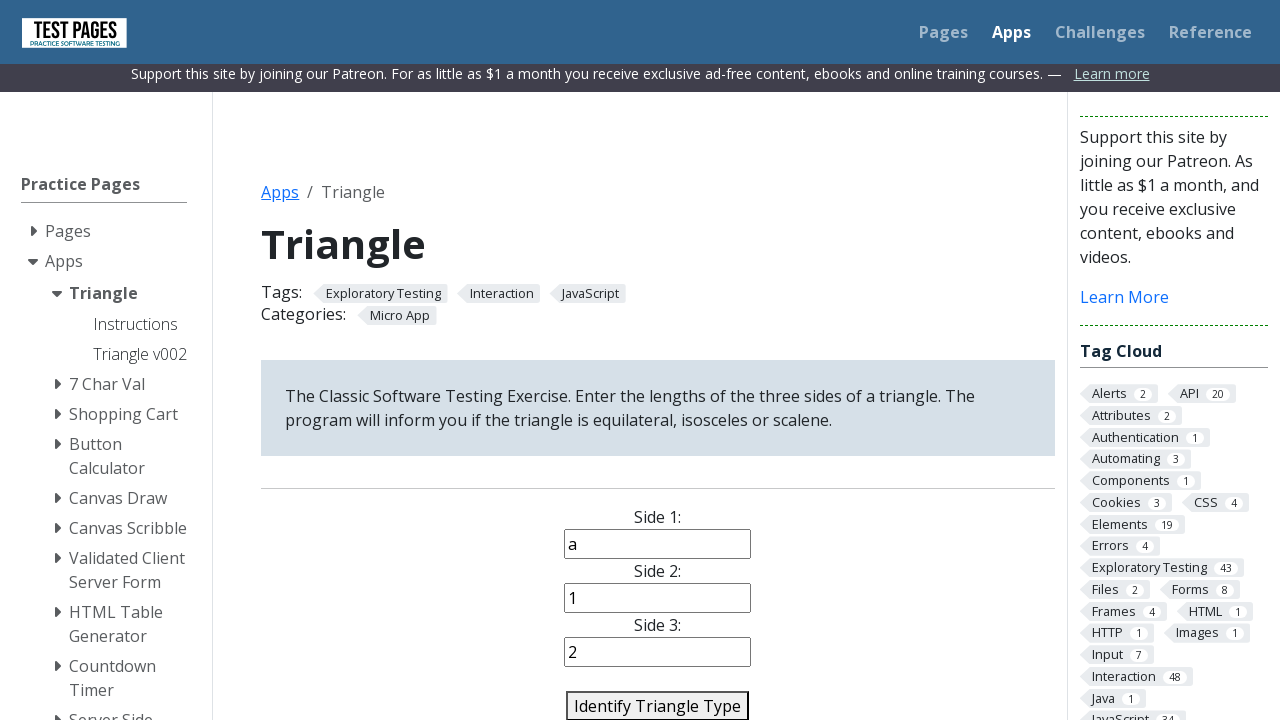

Verified error message 'Error: Side 1 is not a Number' is displayed
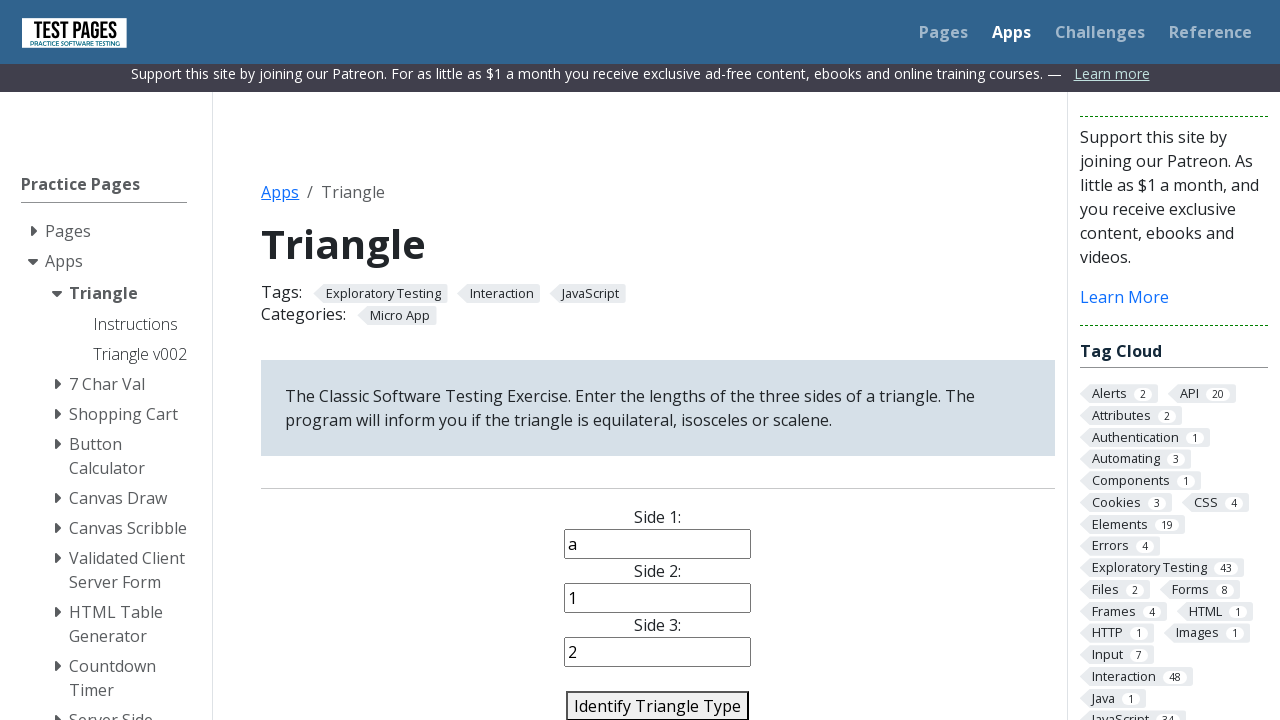

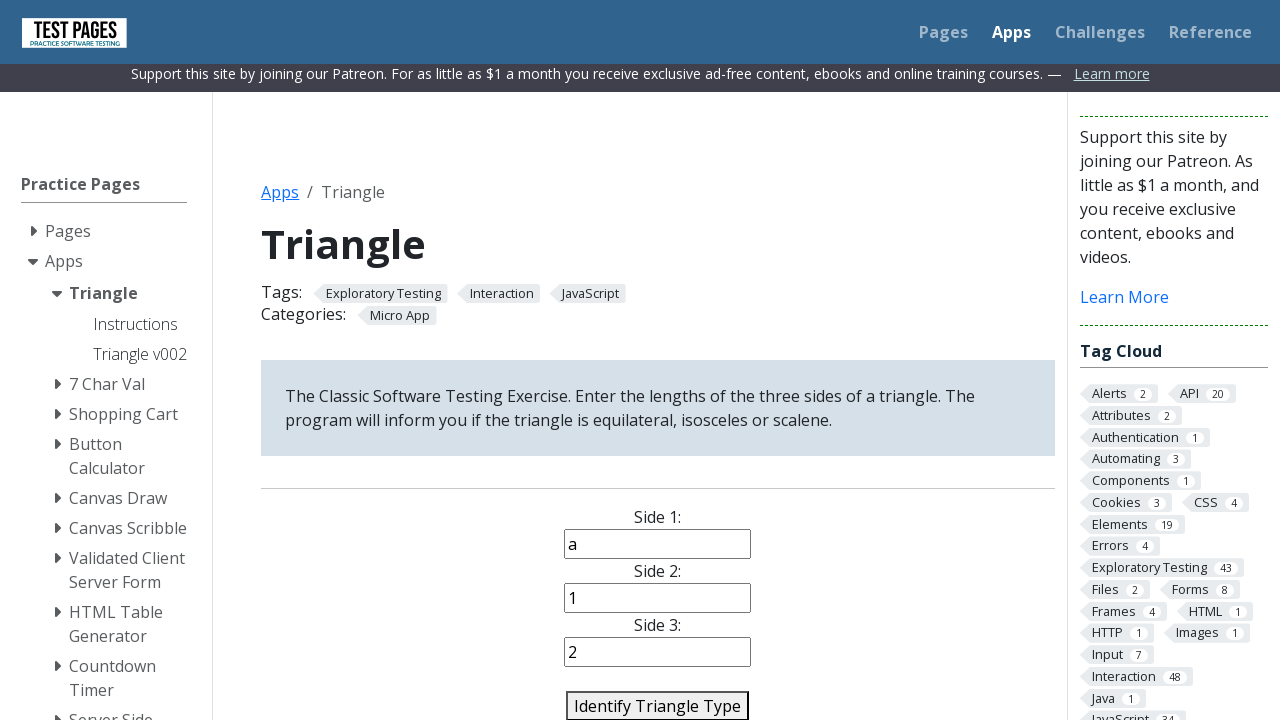